Tests the complete purchase flow by adding an item to cart, navigating to cart, filling customer details in the order form, and completing the purchase.

Starting URL: https://www.demoblaze.com/index.html

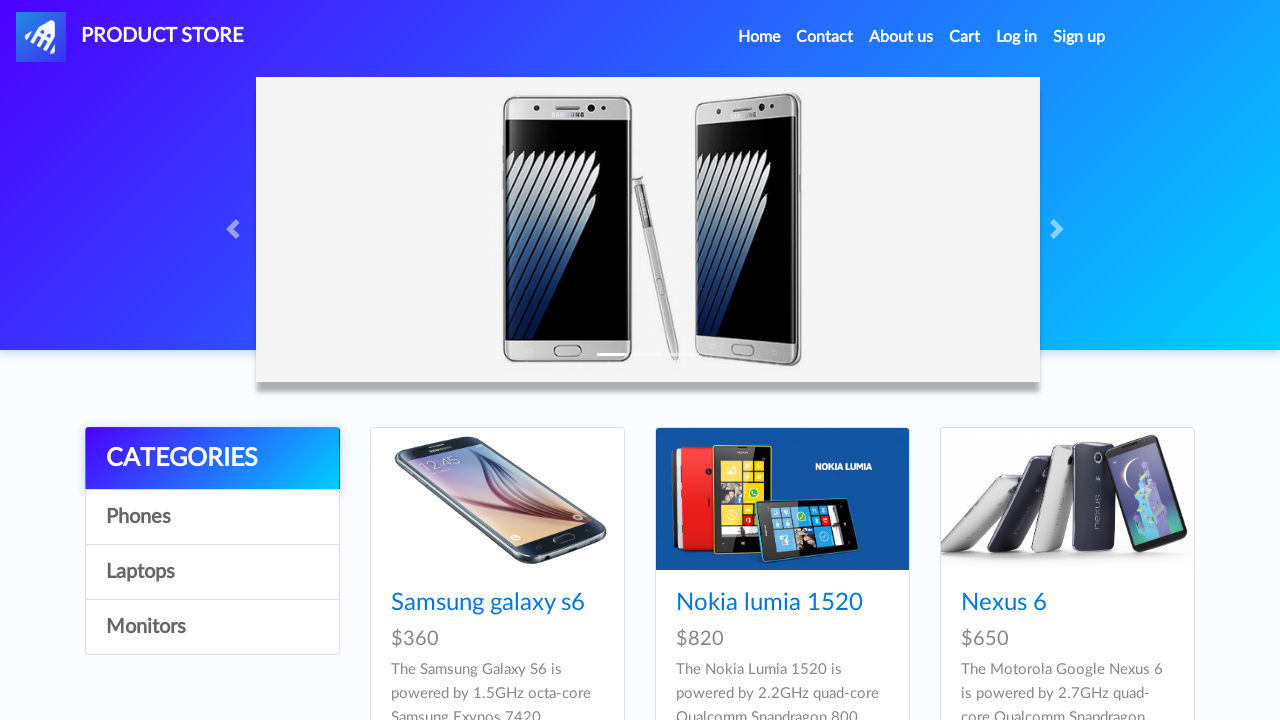

Set up dialog handler to accept alerts
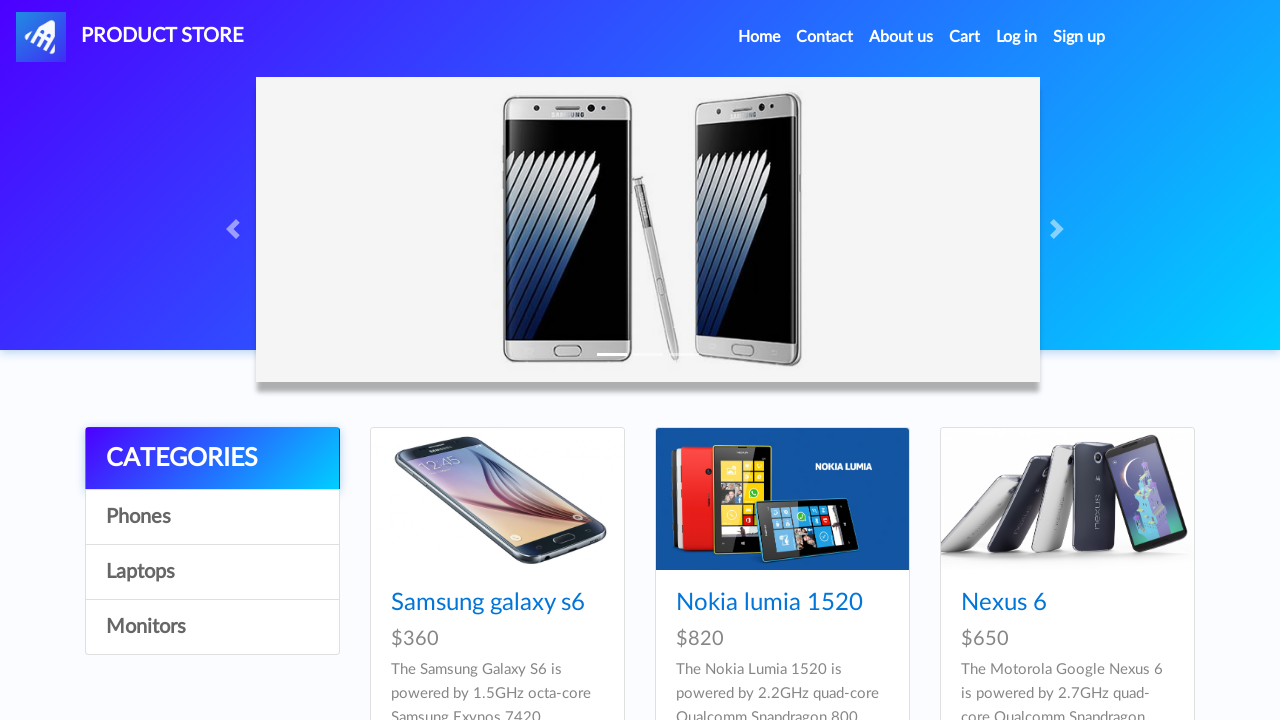

Waited for page to load
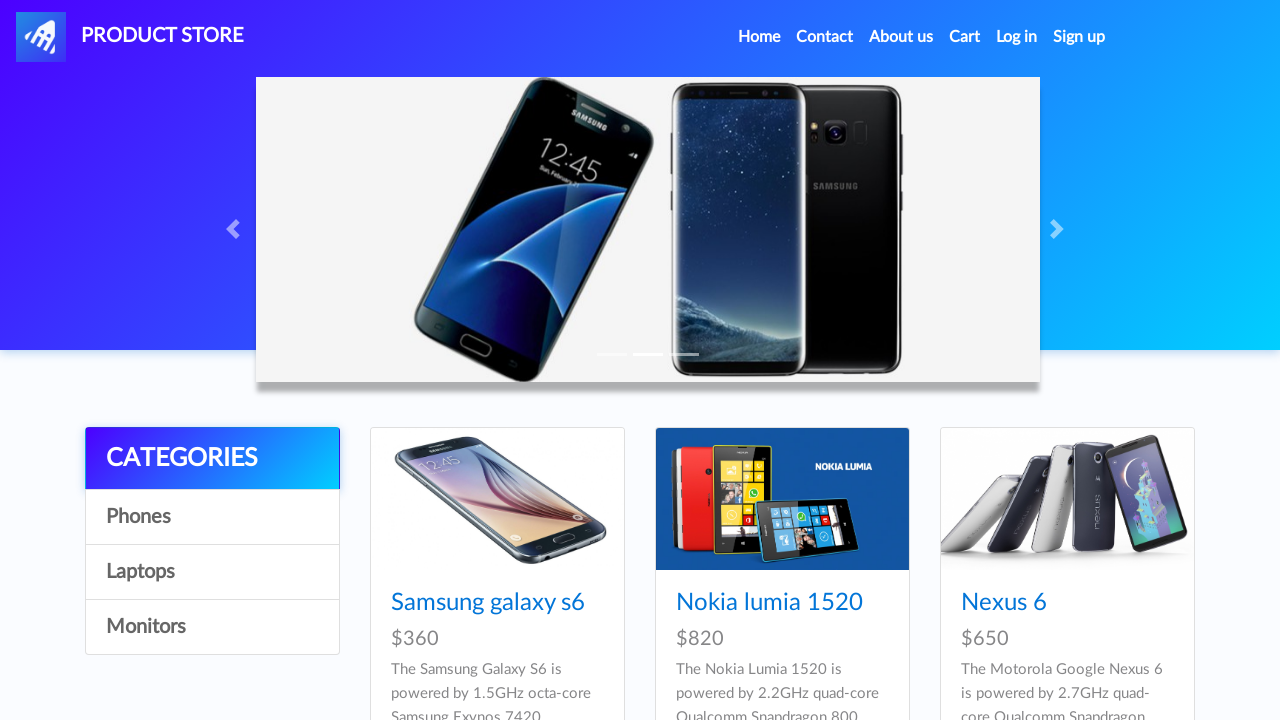

Clicked on phone item at (752, 361) on div.col-lg-4:nth-child(5) > div:nth-child(1) > div:nth-child(2) > h4:nth-child(1
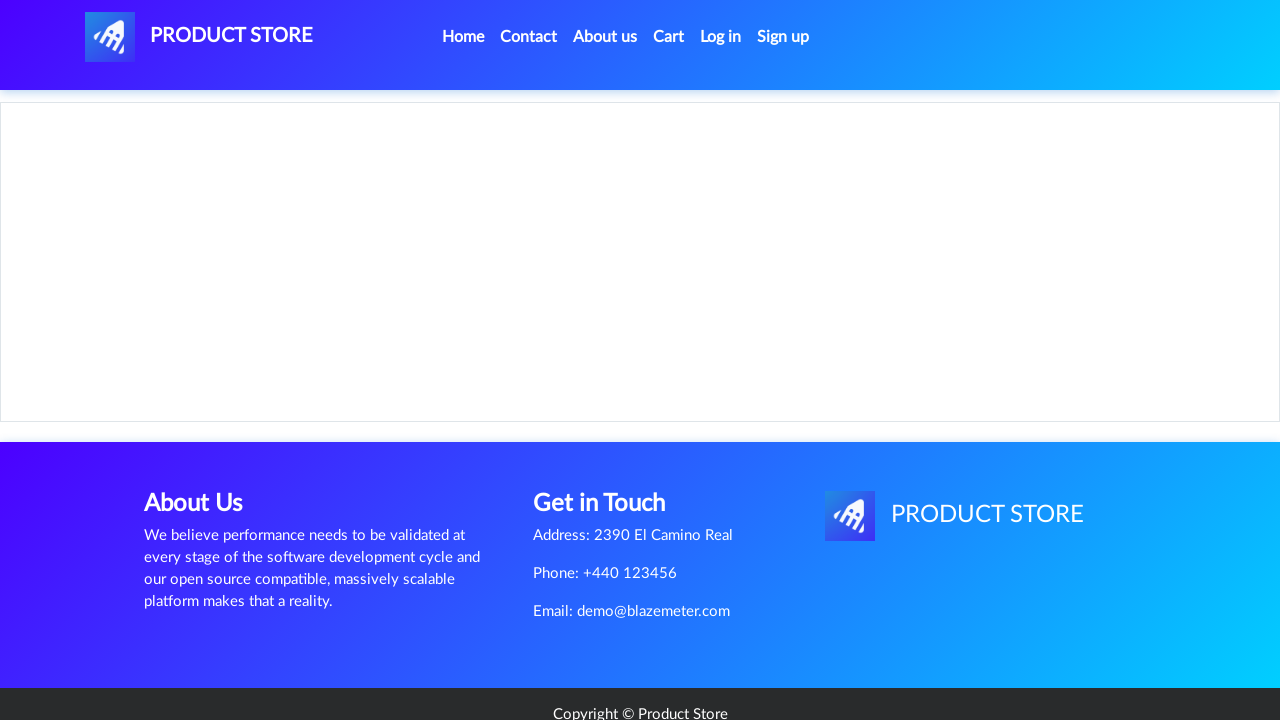

Waited for item details to load
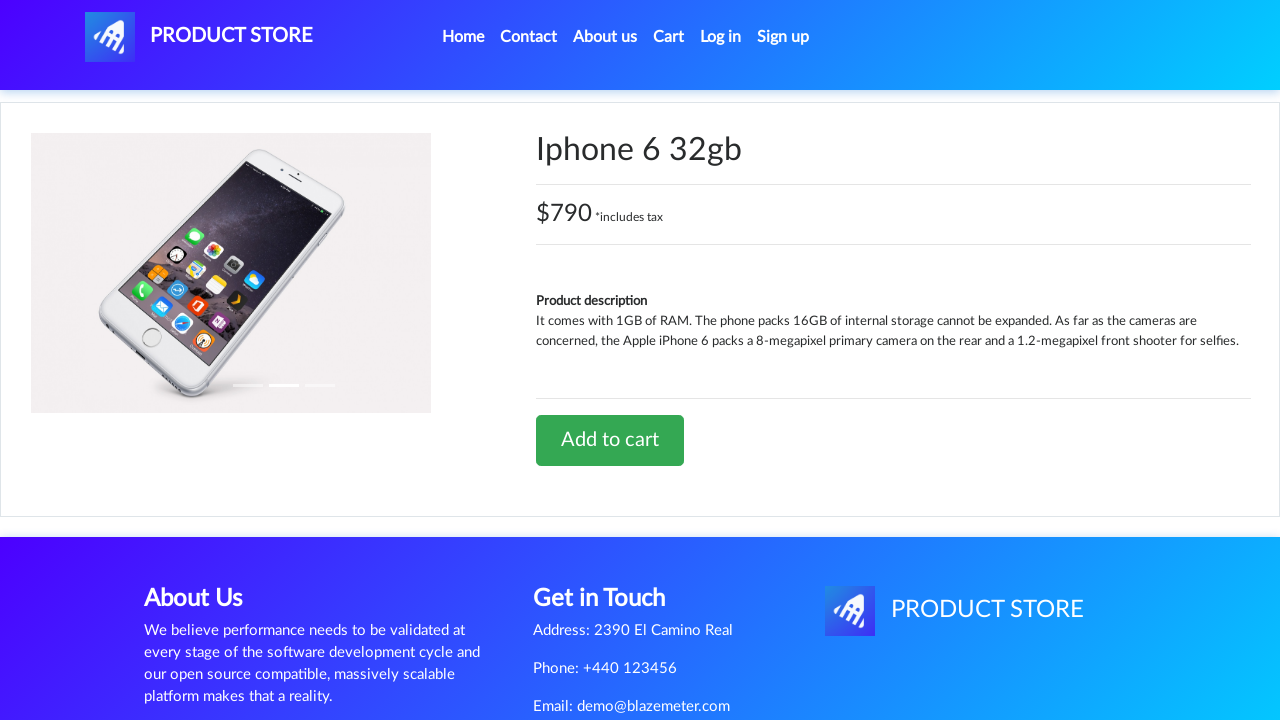

Clicked 'Add to Cart' button at (610, 440) on a.btn
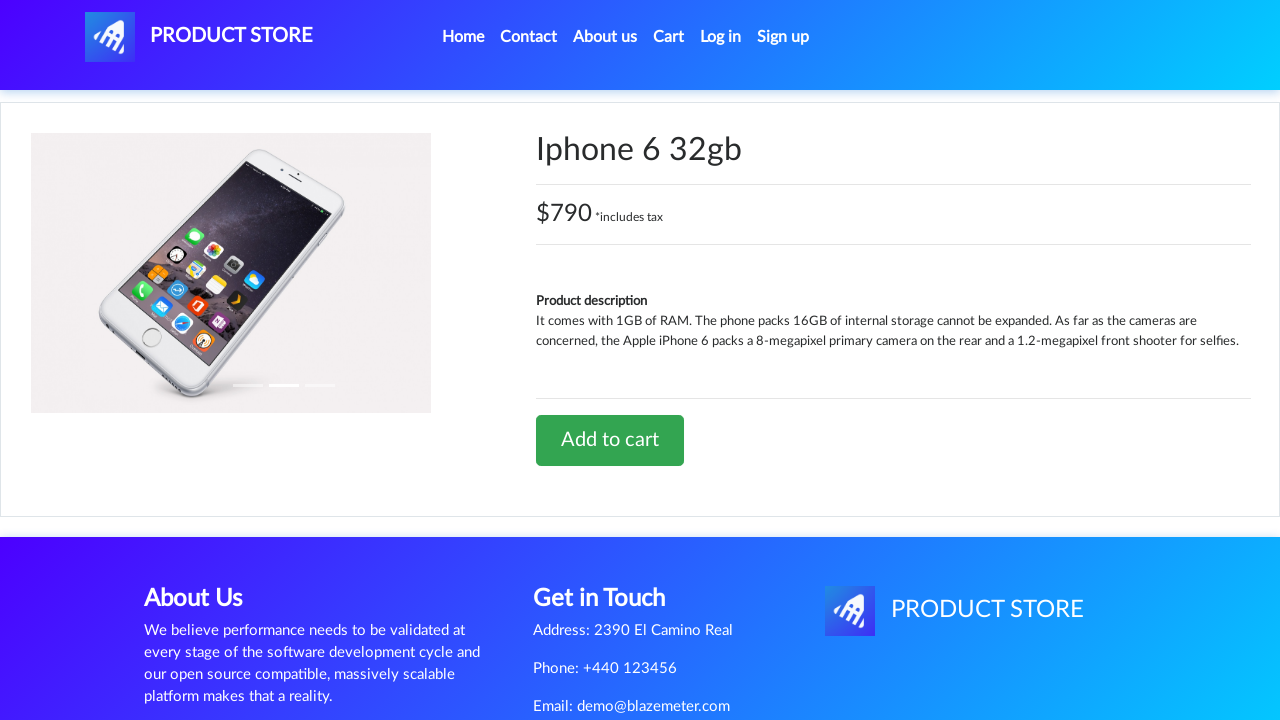

Waited for item to be added to cart
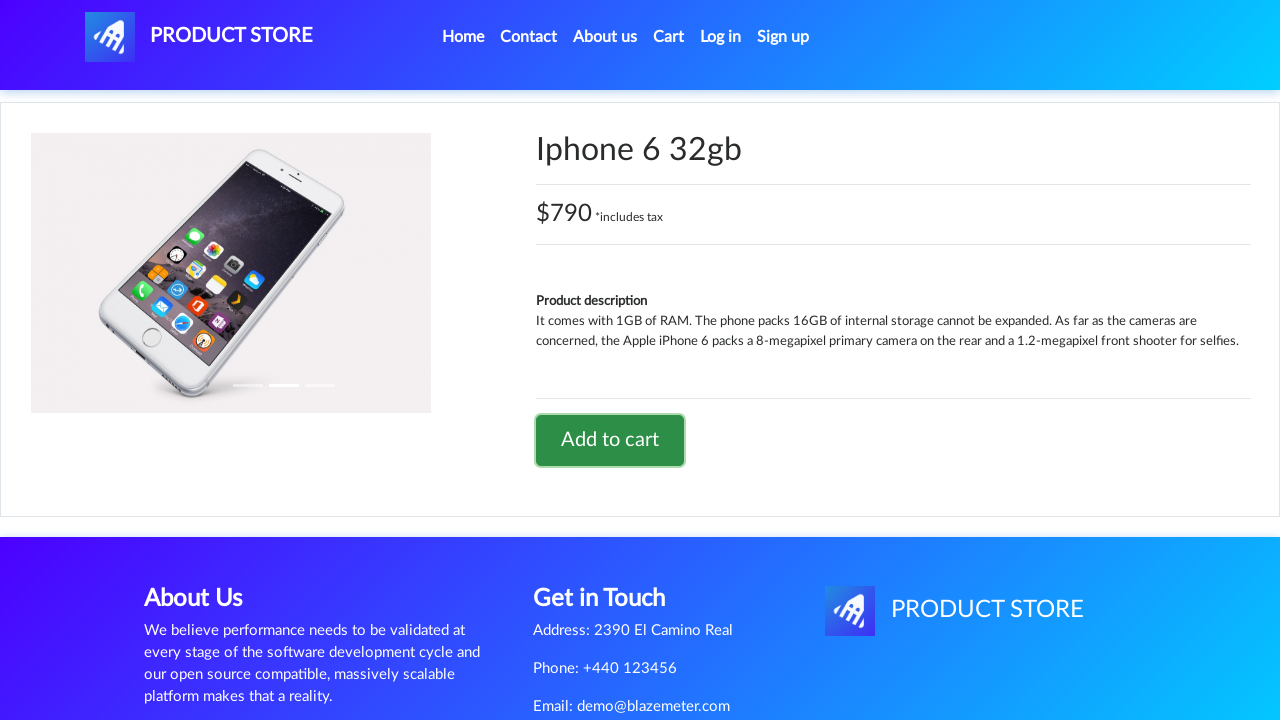

Clicked on Cart navigation link at (669, 37) on #cartur
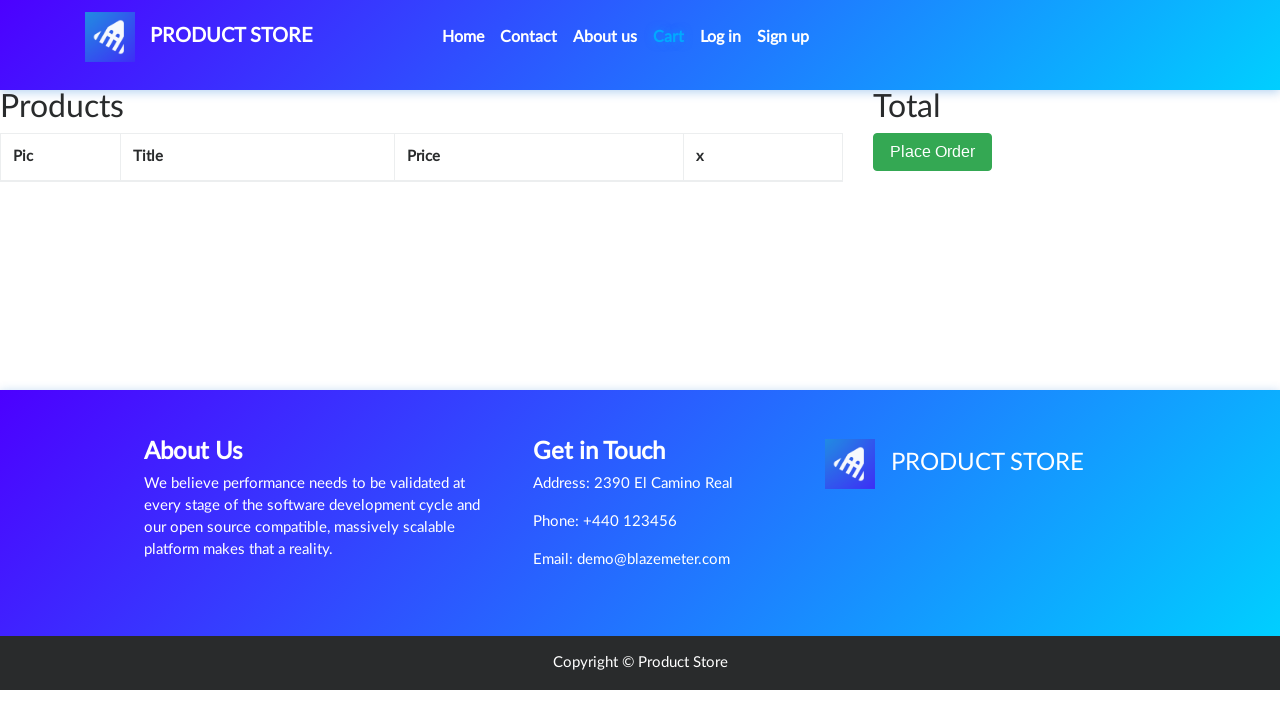

Waited for cart page to load
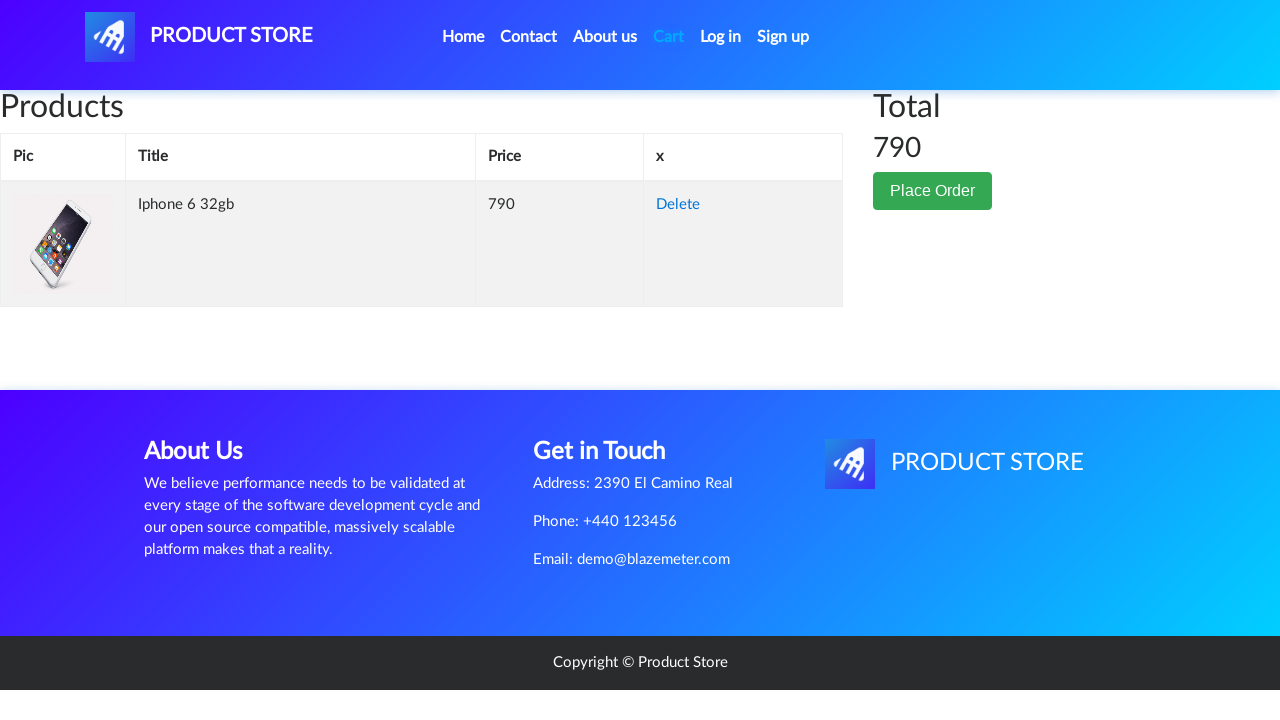

Verified cart page header is visible
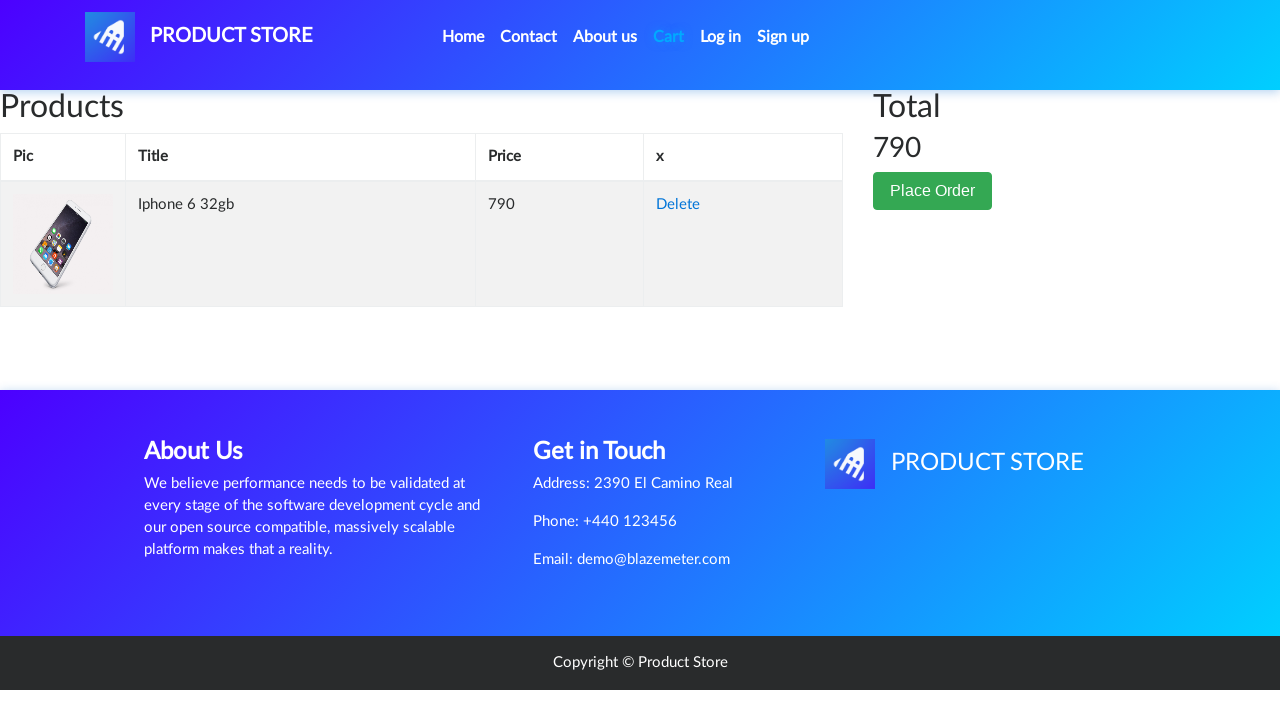

Clicked 'Place Order' button at (933, 191) on button.btn:nth-child(3)
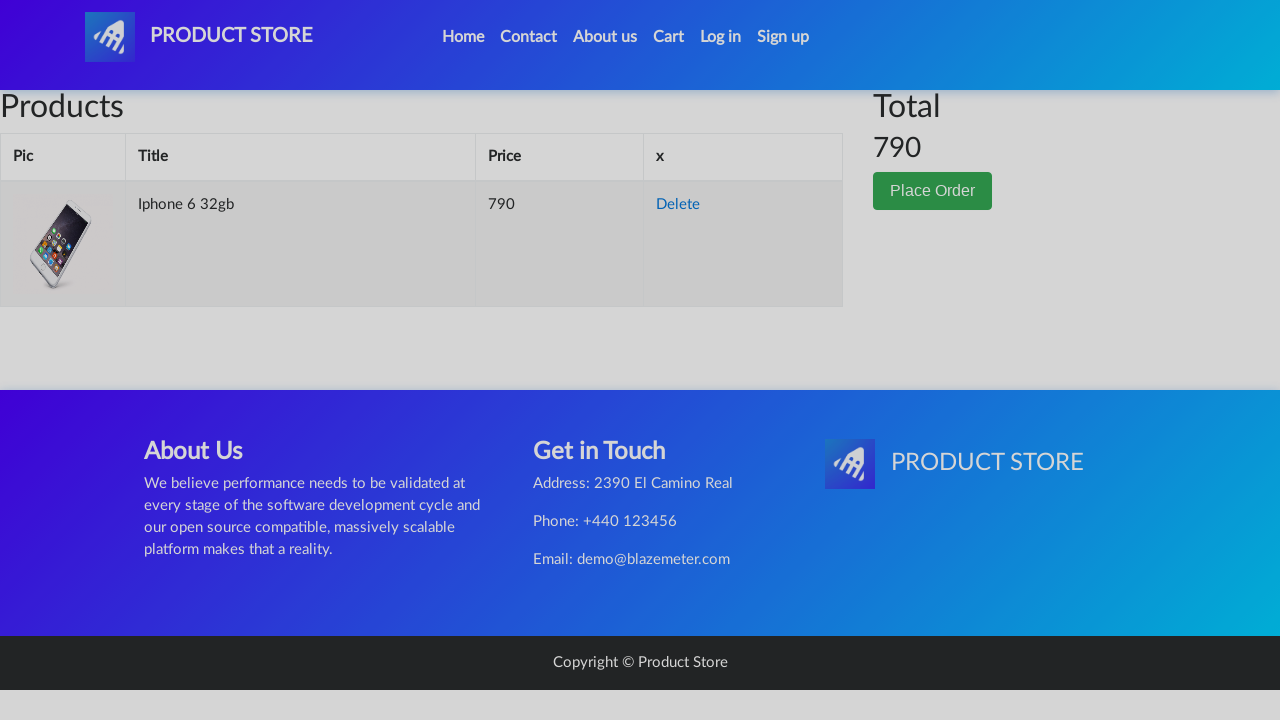

Waited for order modal to appear
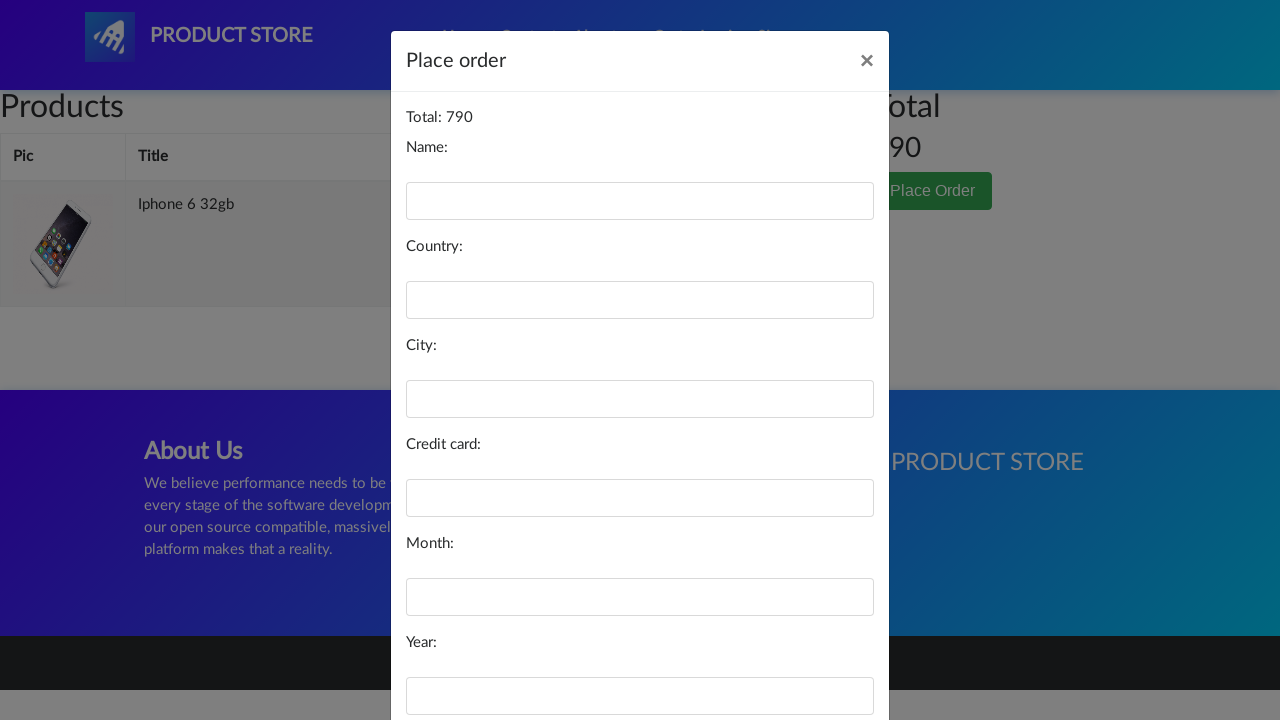

Filled name field with 'John Smith' on #name
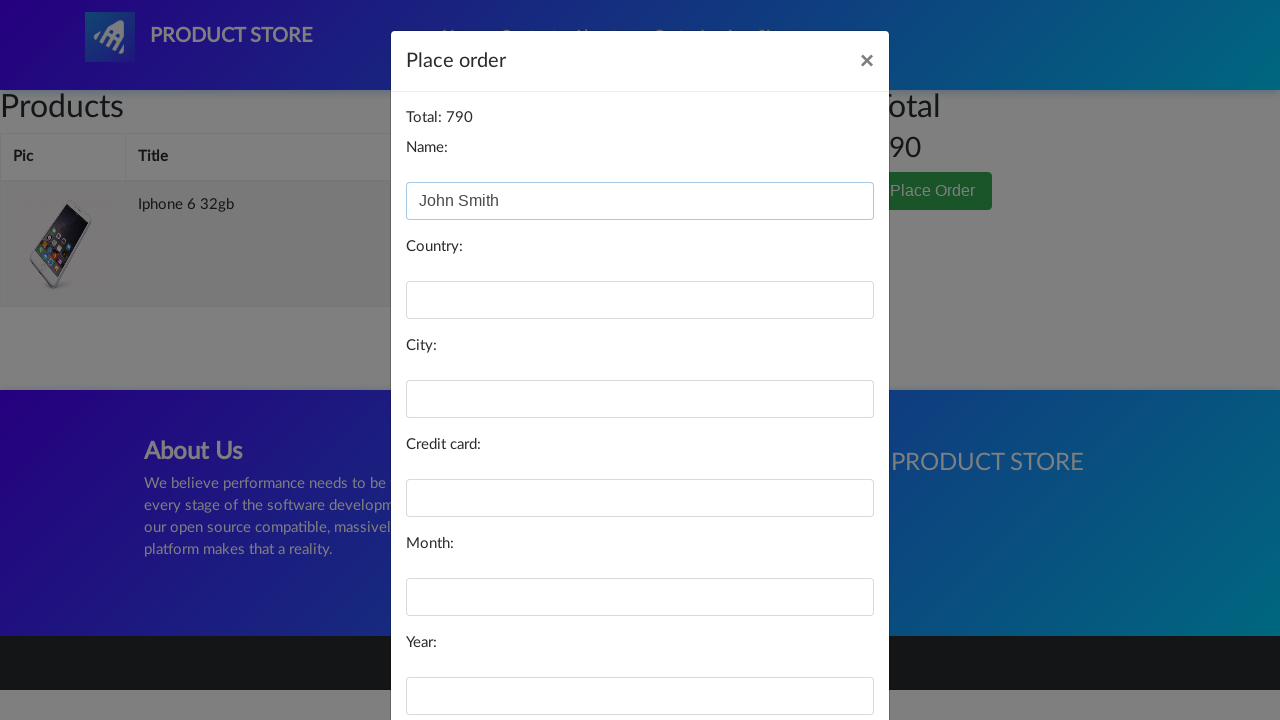

Waited after filling name
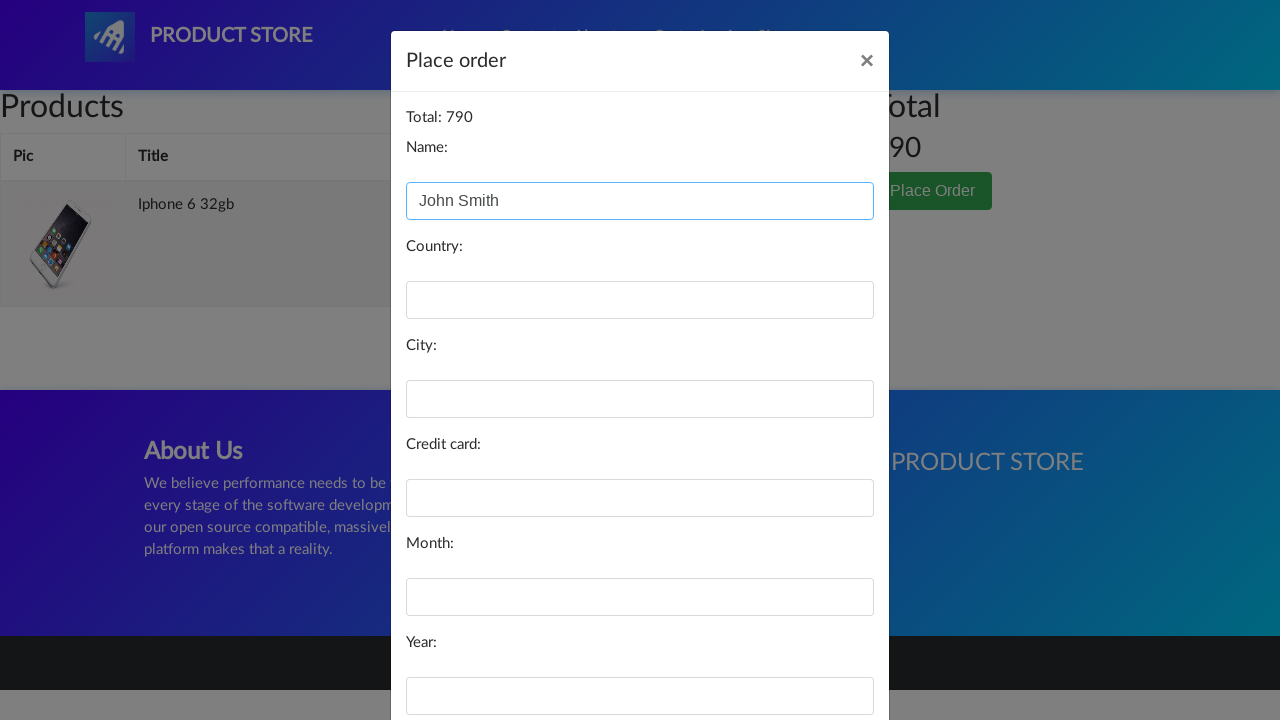

Filled country field with 'United States' on #country
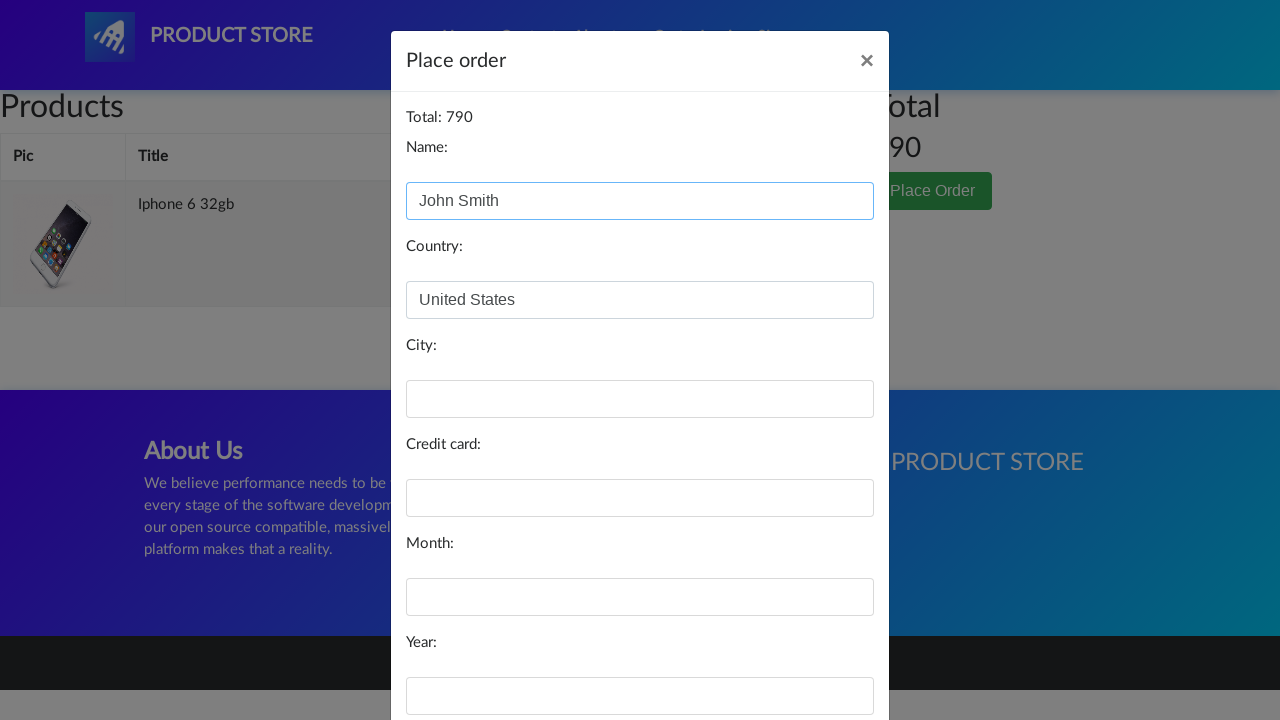

Waited after filling country
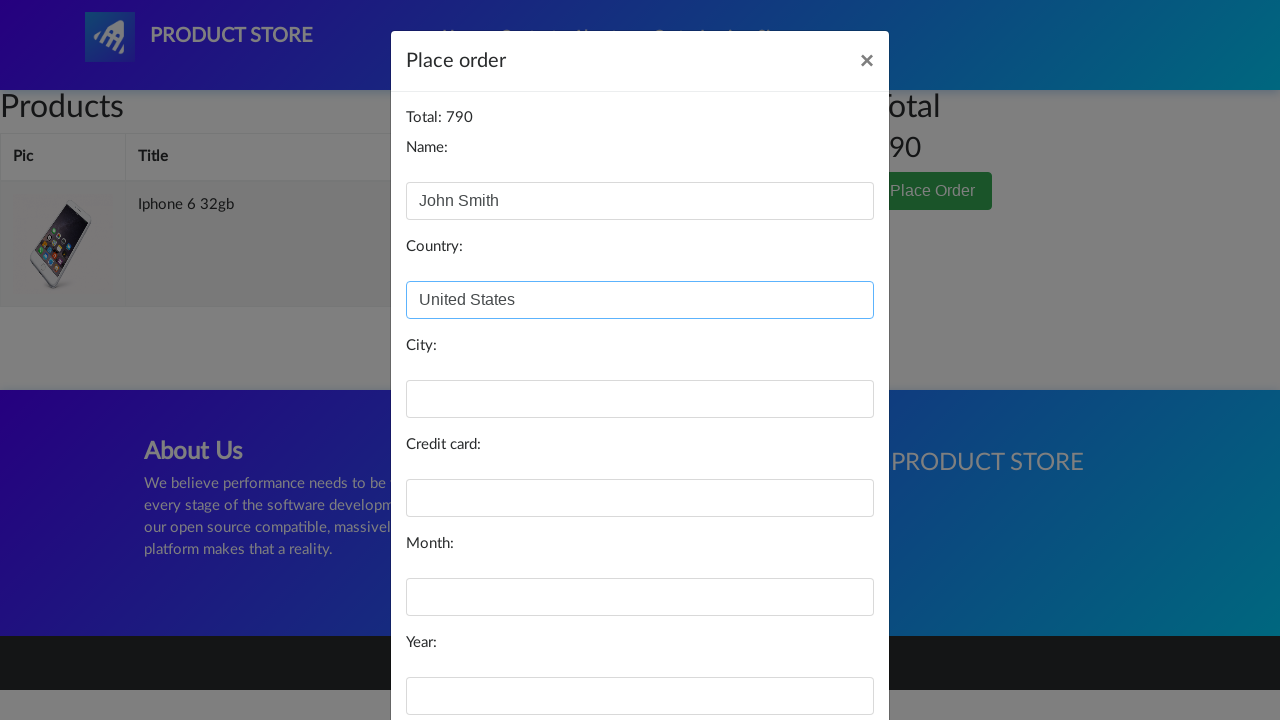

Filled city field with 'New York' on #city
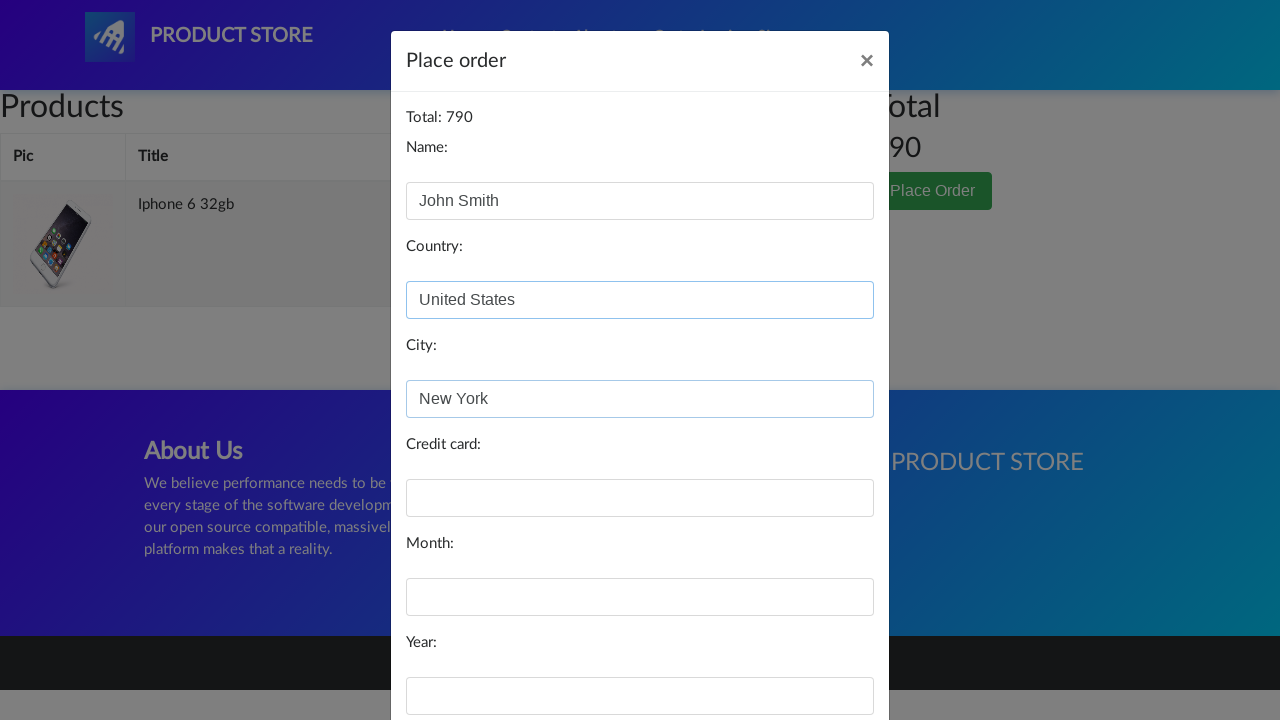

Waited after filling city
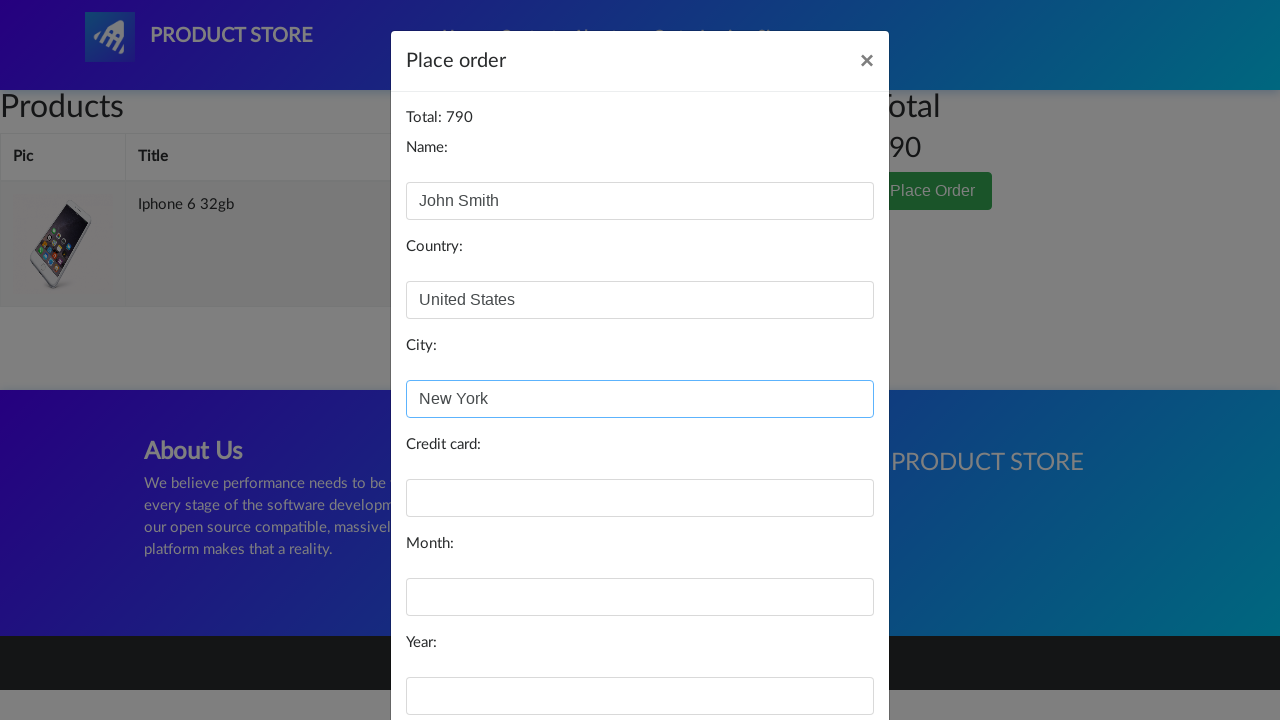

Filled card field with test credit card number on #card
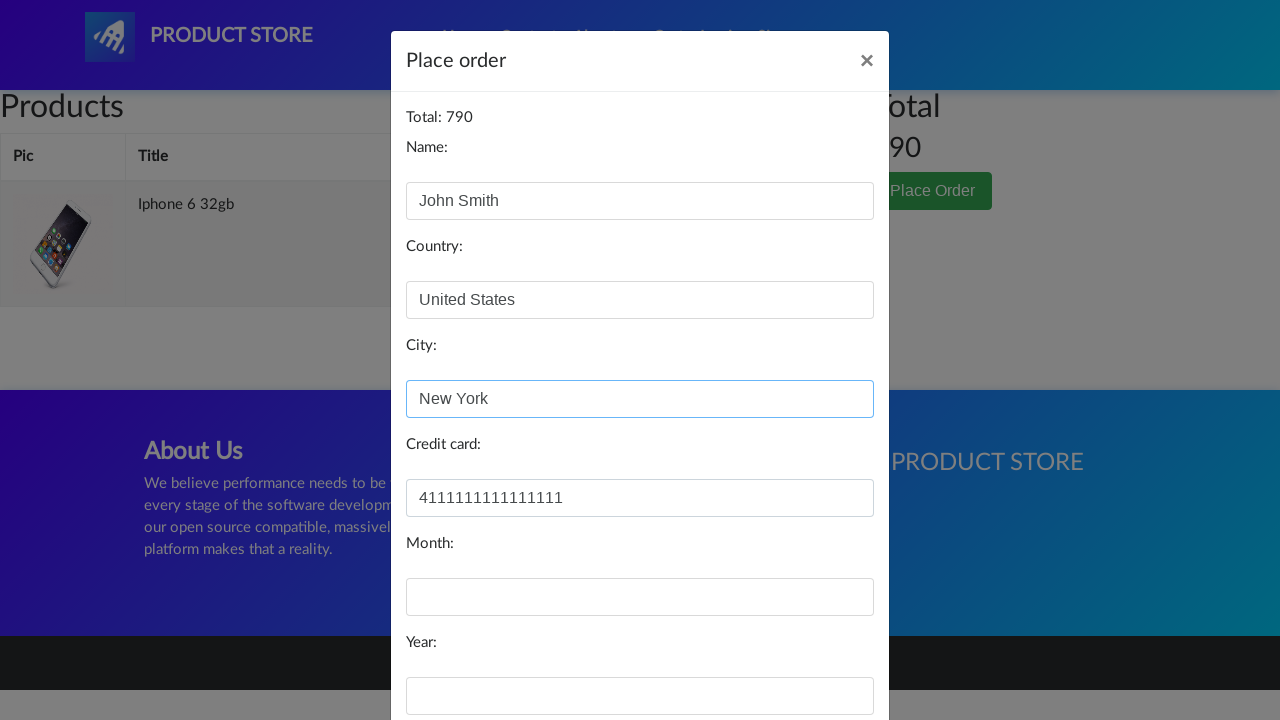

Waited after filling card
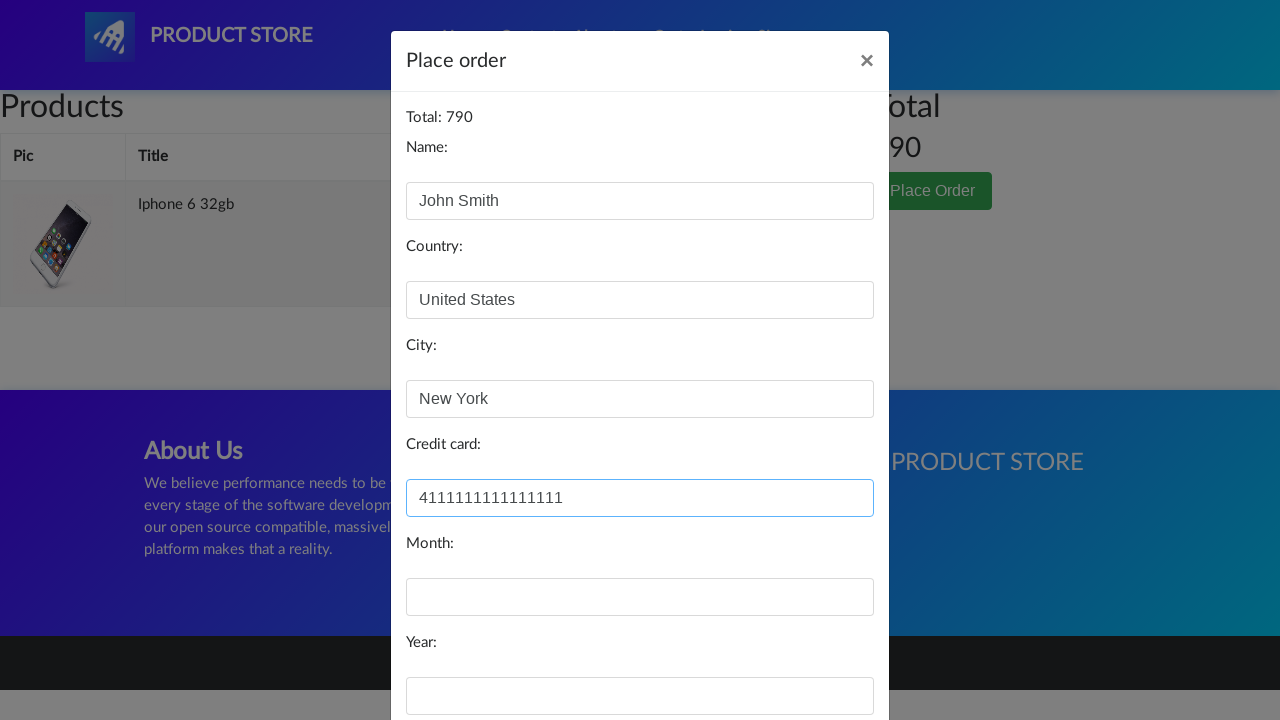

Filled month field with '12' on #month
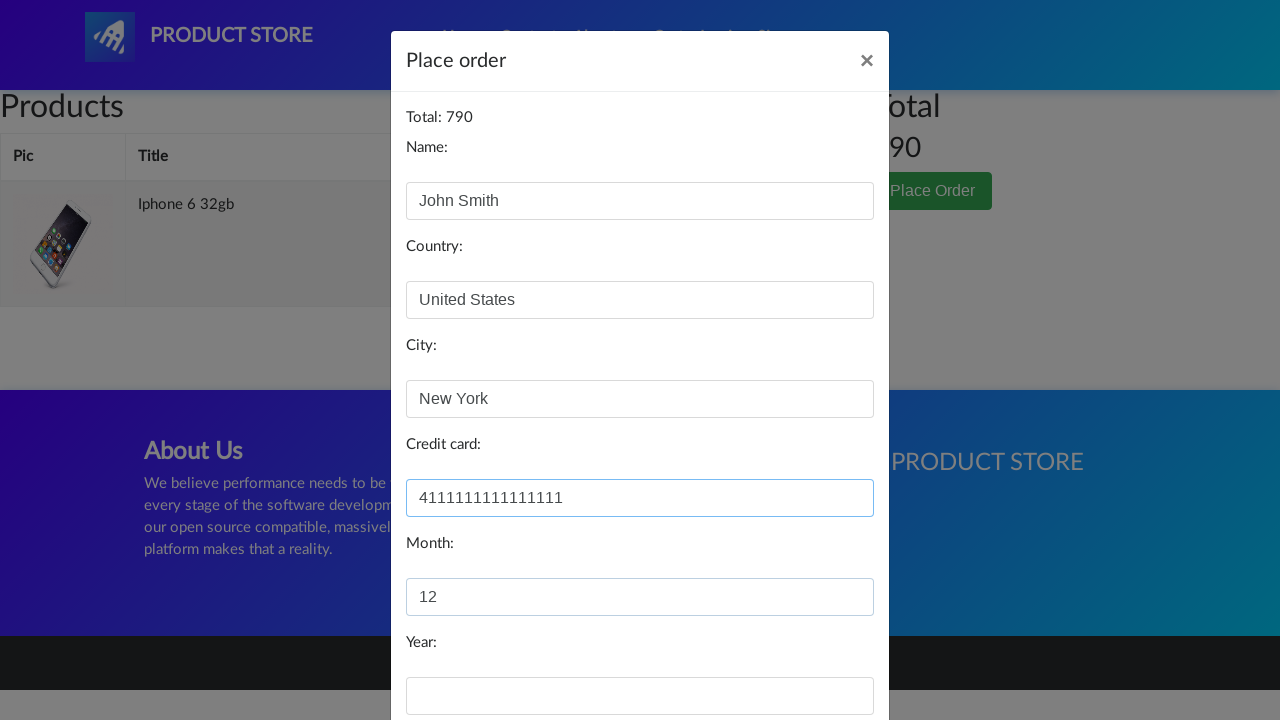

Waited after filling month
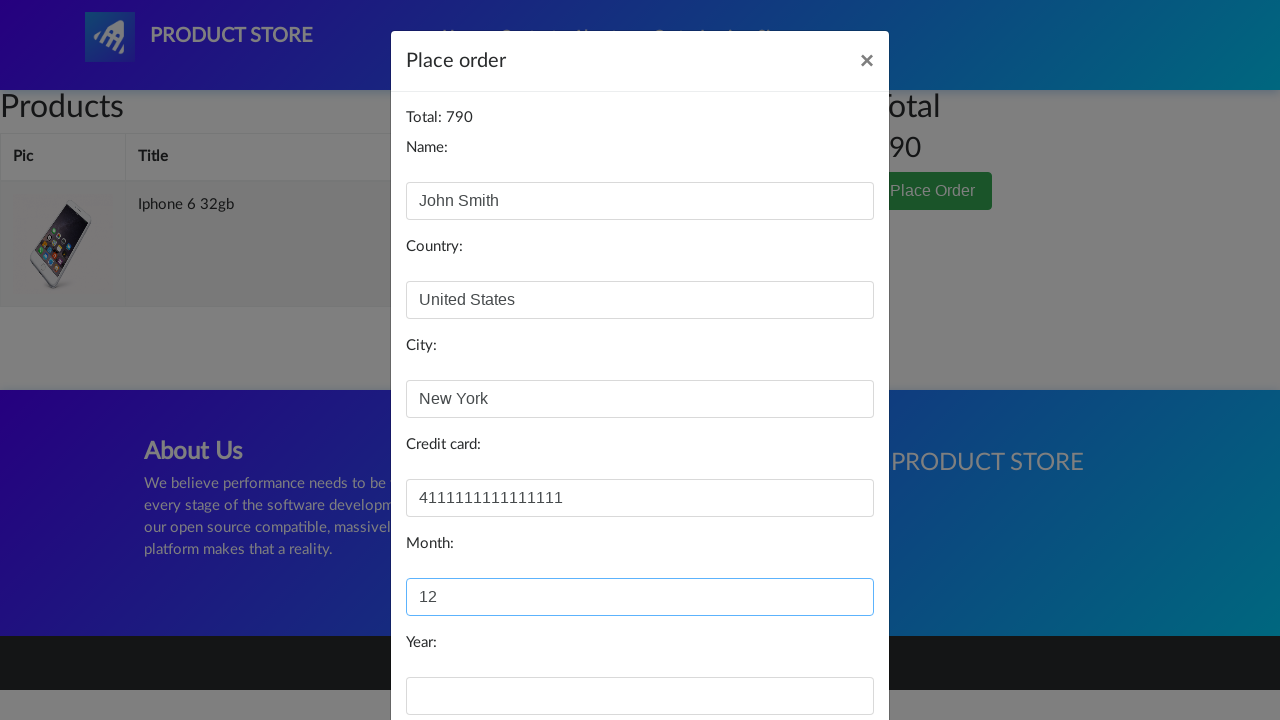

Filled year field with '2025' on #year
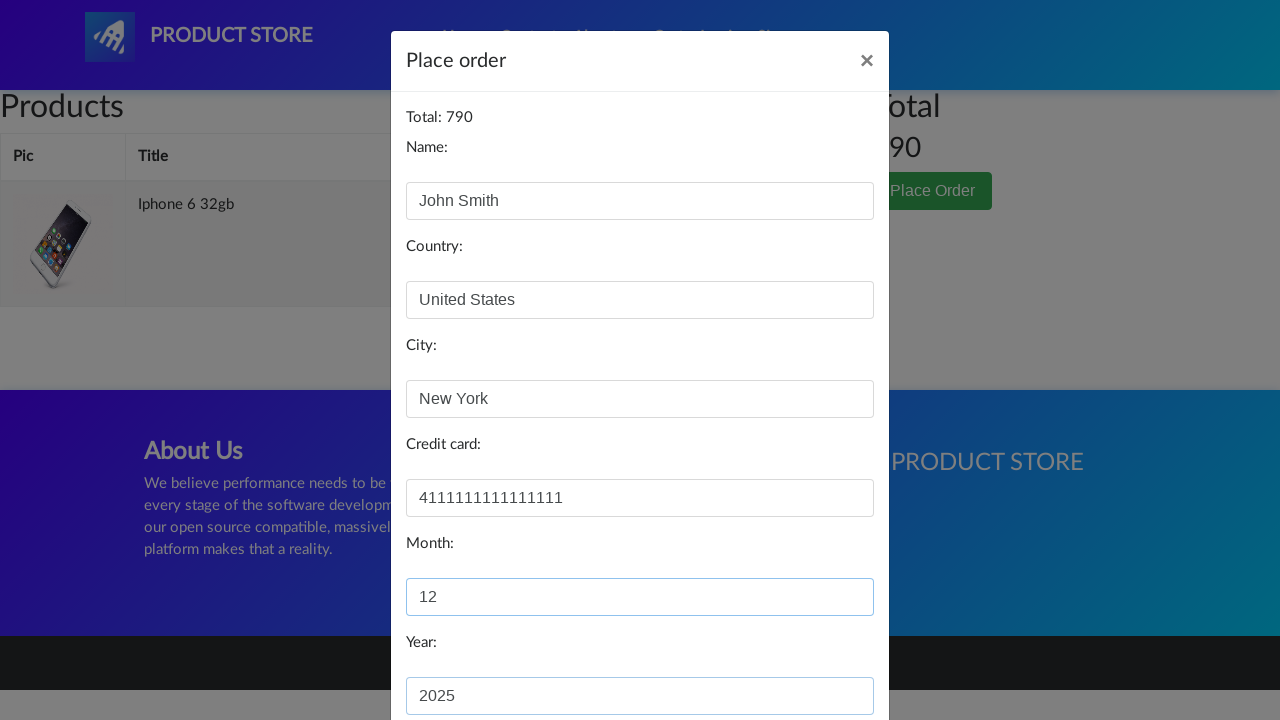

Waited after filling year
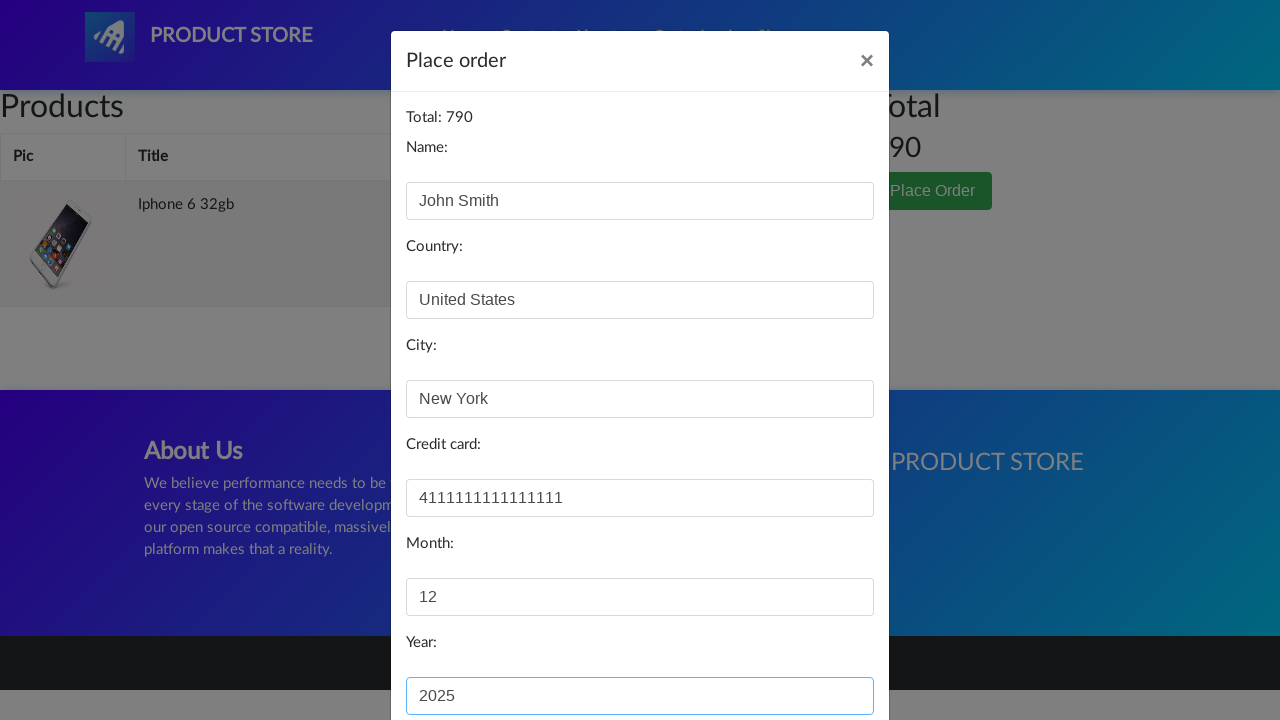

Clicked 'Purchase' button to complete order at (823, 655) on #orderModal > div:nth-child(1) > div:nth-child(1) > div:nth-child(3) > button:nt
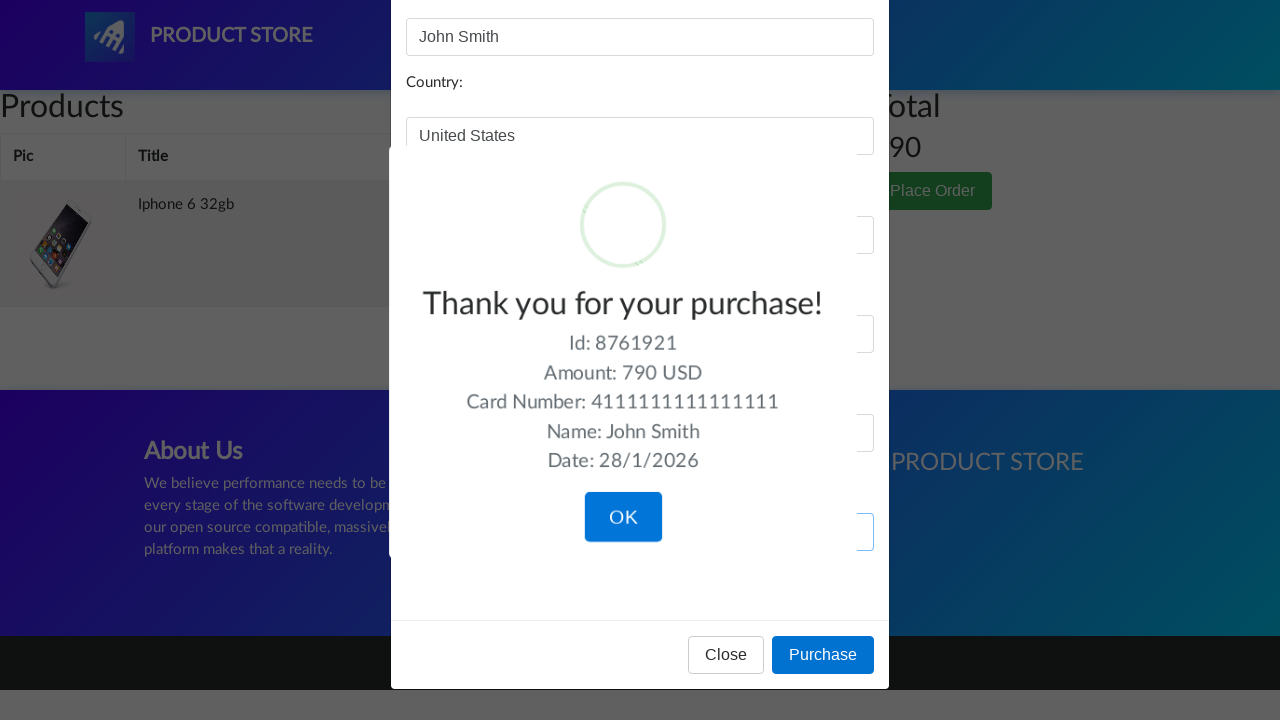

Waited for purchase confirmation
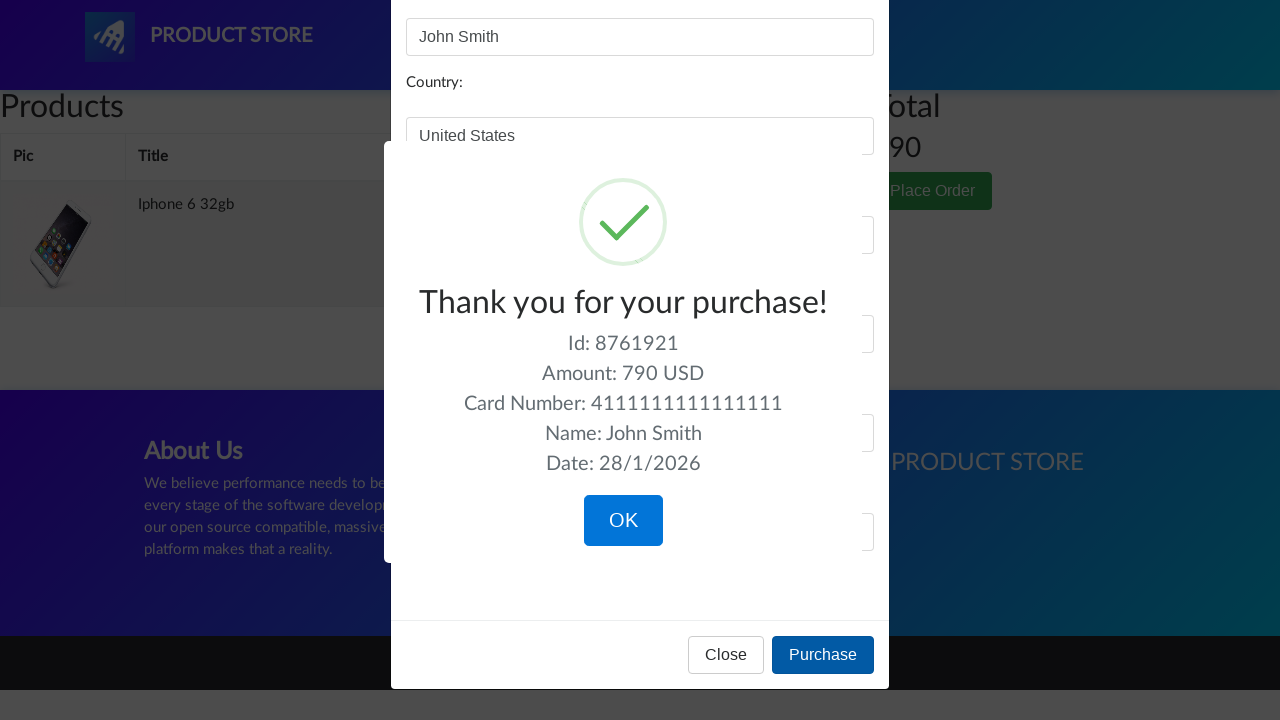

Verified order confirmation message is visible
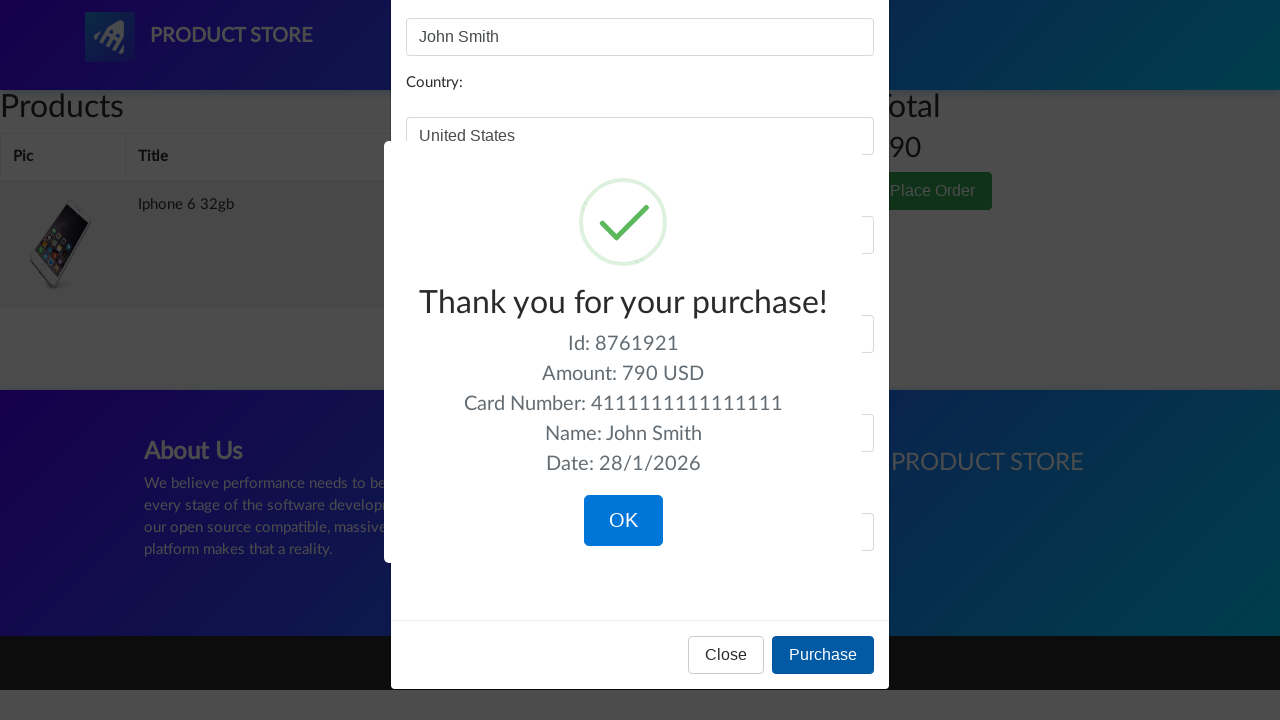

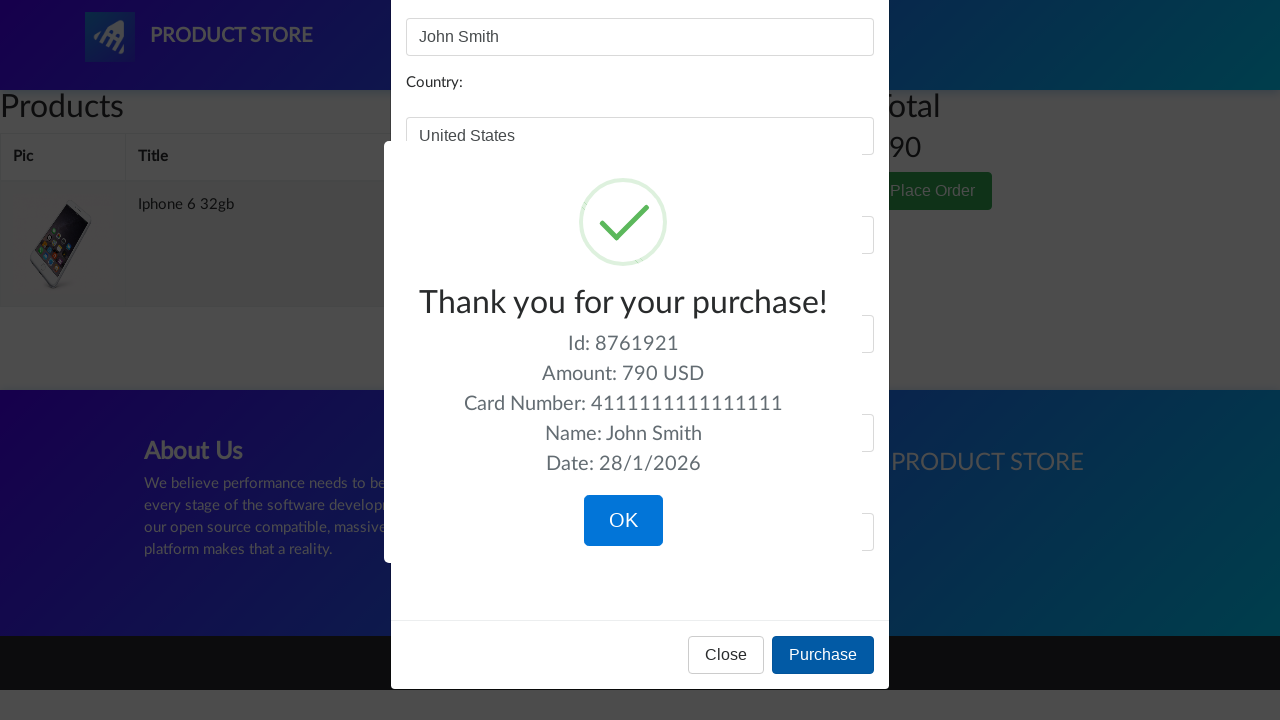